Tests a signup form by filling in first name, last name, and email fields, then clicking the sign up button

Starting URL: https://secure-retreat-92358.herokuapp.com/

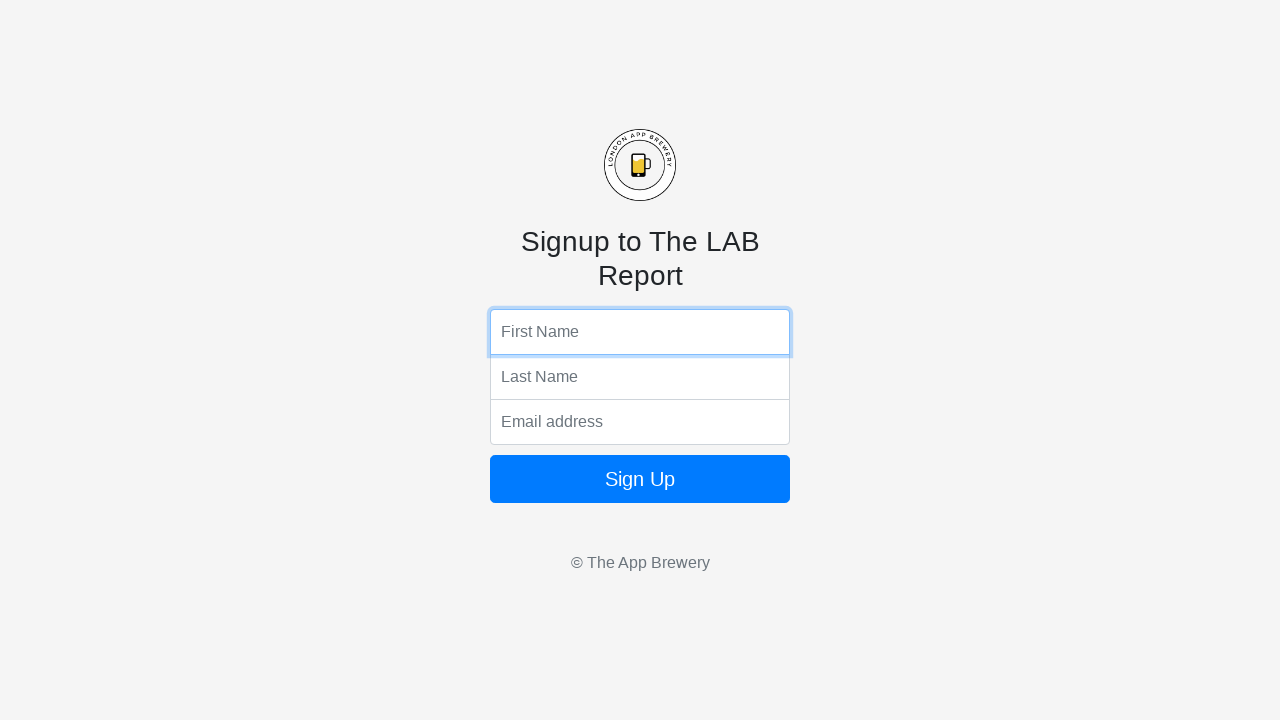

Filled first name field with 'Marcus' on input[name='fName']
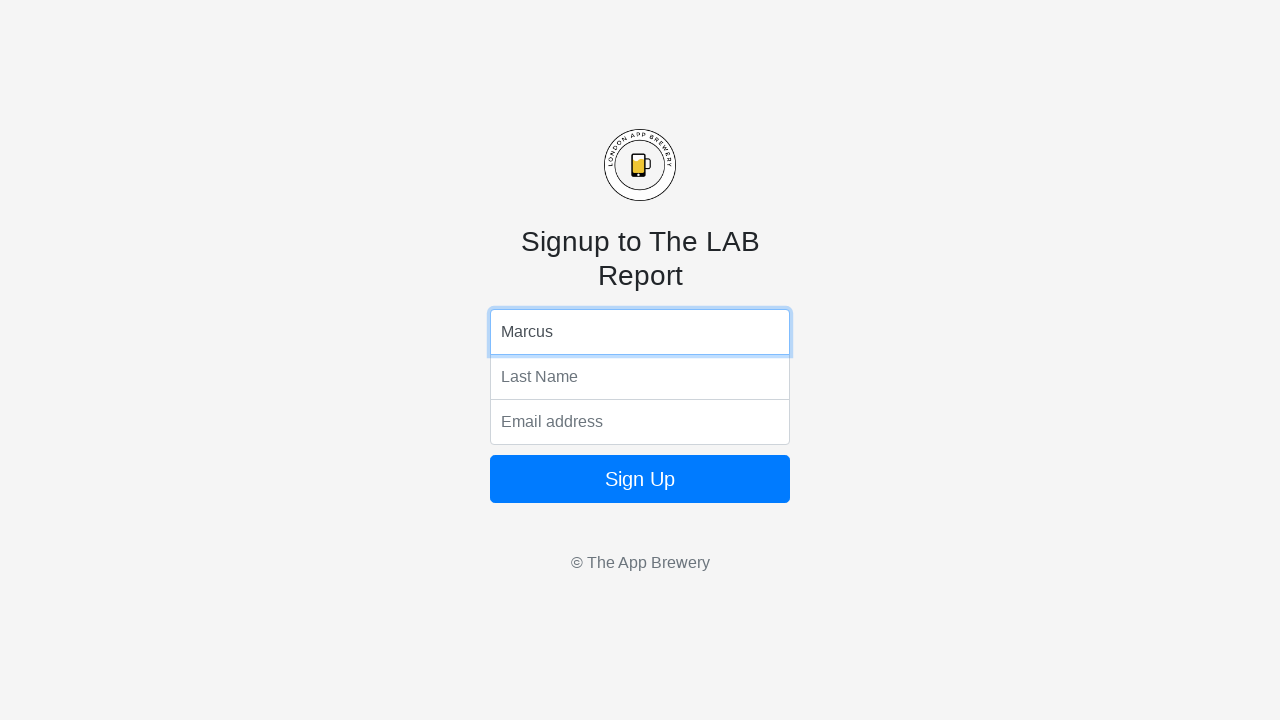

Filled last name field with 'Thompson' on input[name='lName']
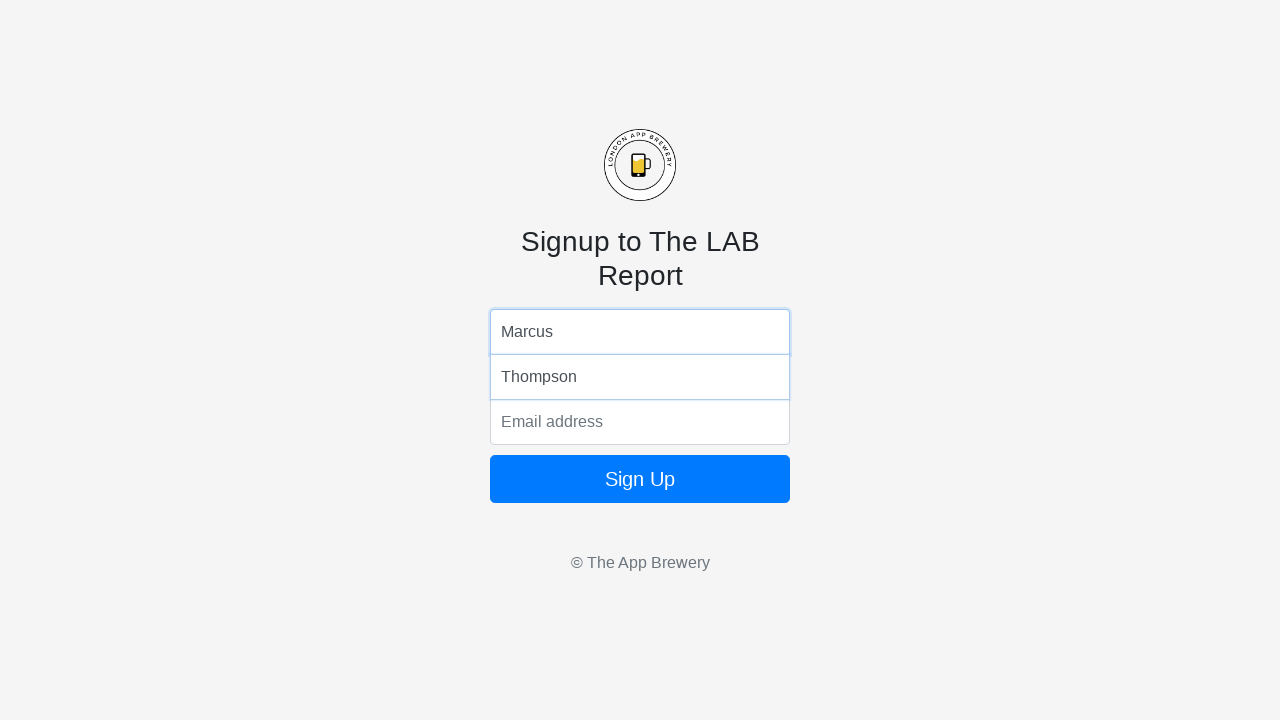

Filled email field with 'marcus.thompson@example.com' on input[name='email']
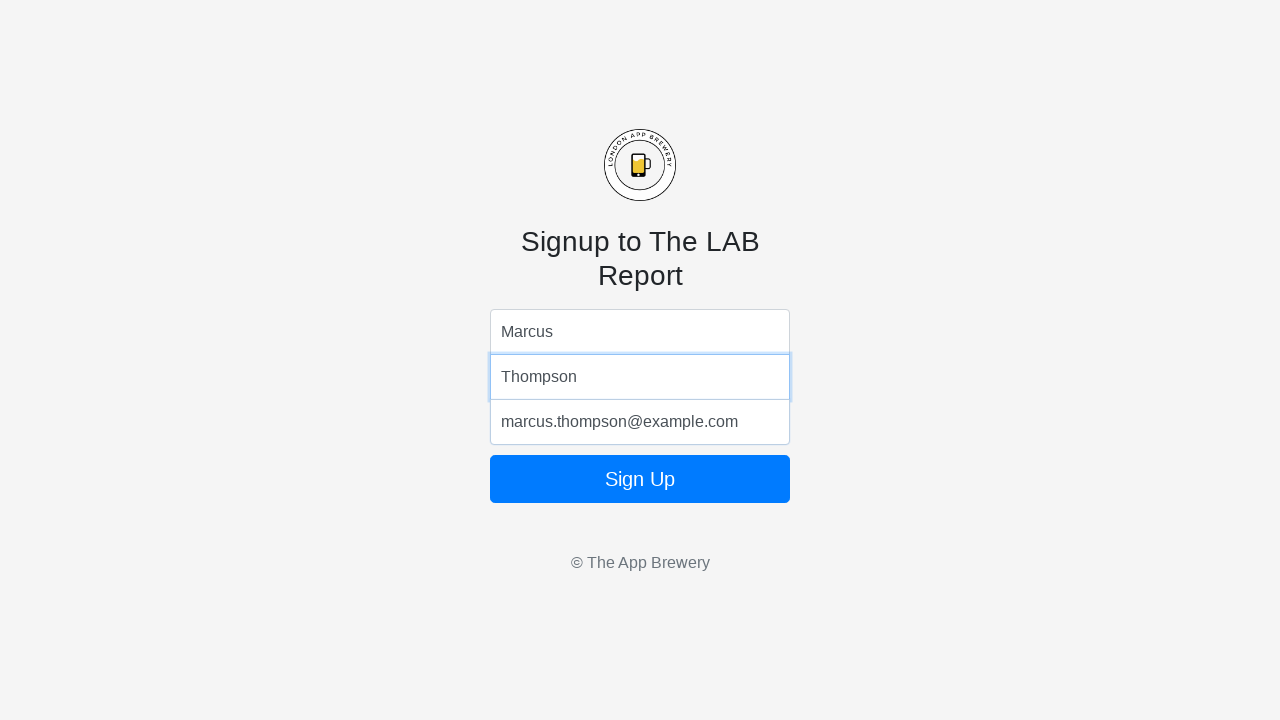

Clicked sign up button at (640, 479) on button
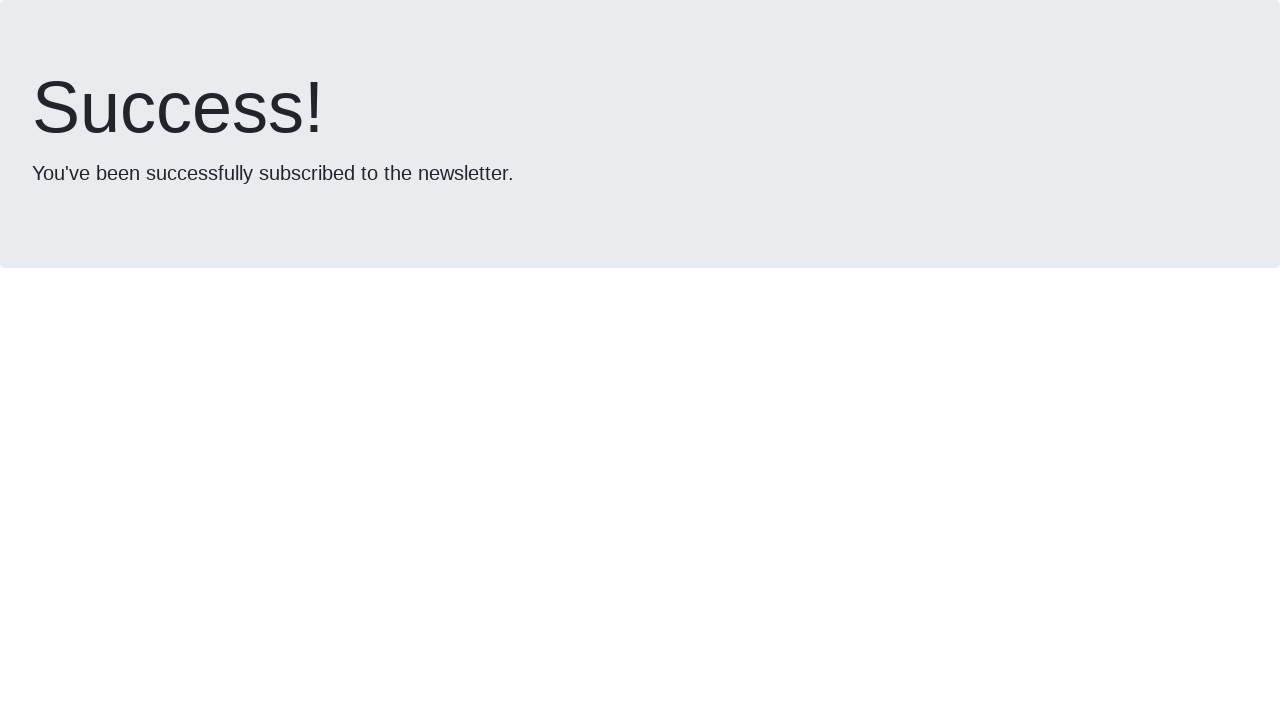

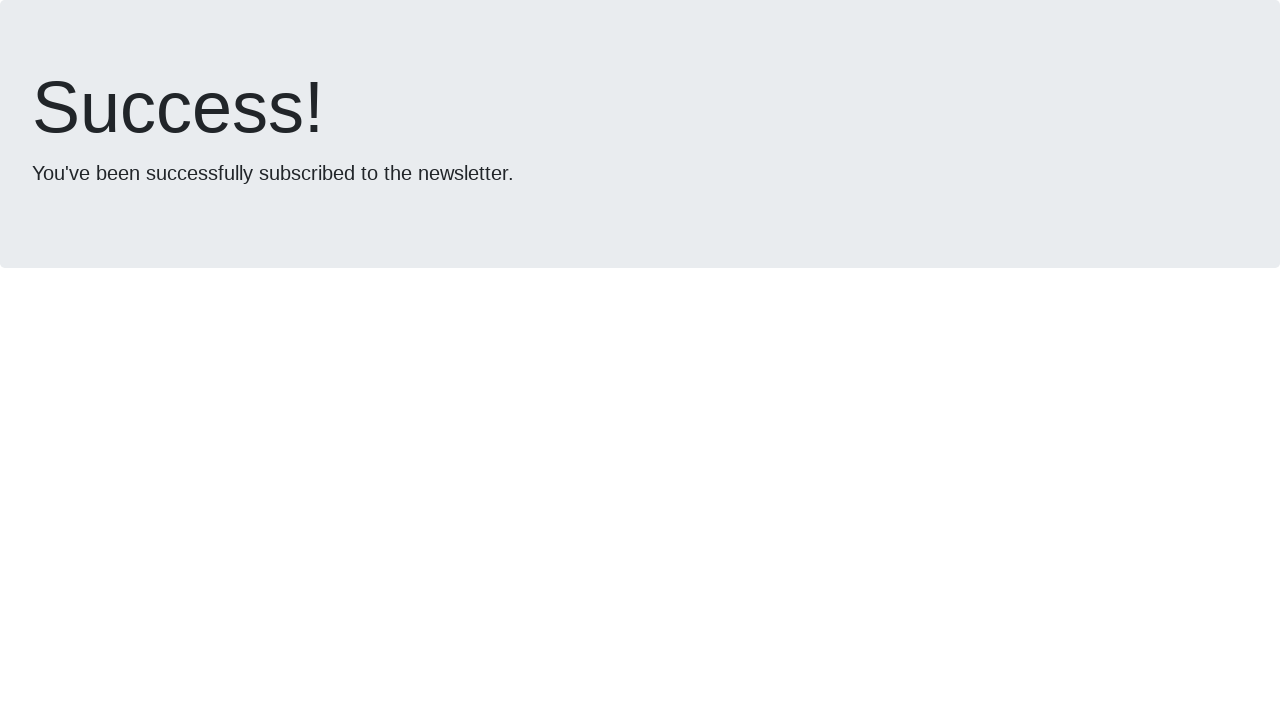